Tests flight booking functionality by selecting departure and destination cities from dropdowns and searching for flights

Starting URL: https://blazedemo.com/

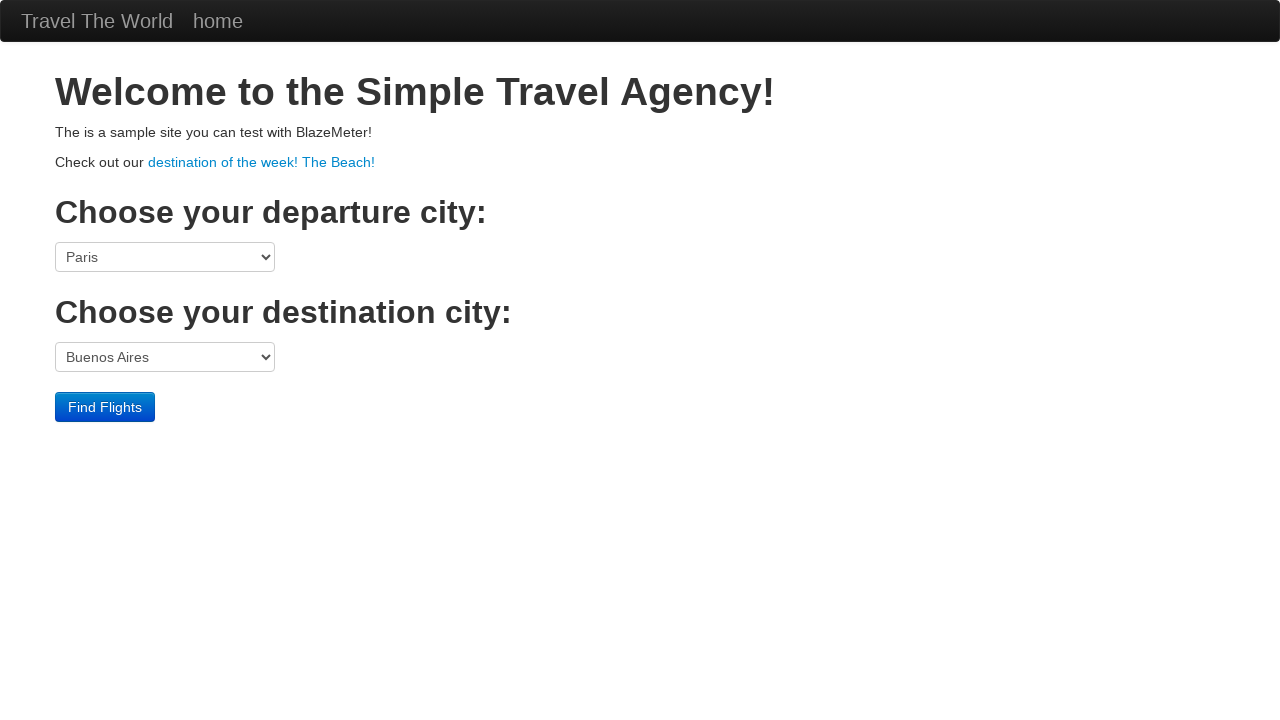

Selected 'Portland' as departure city from first dropdown on select >> nth=0
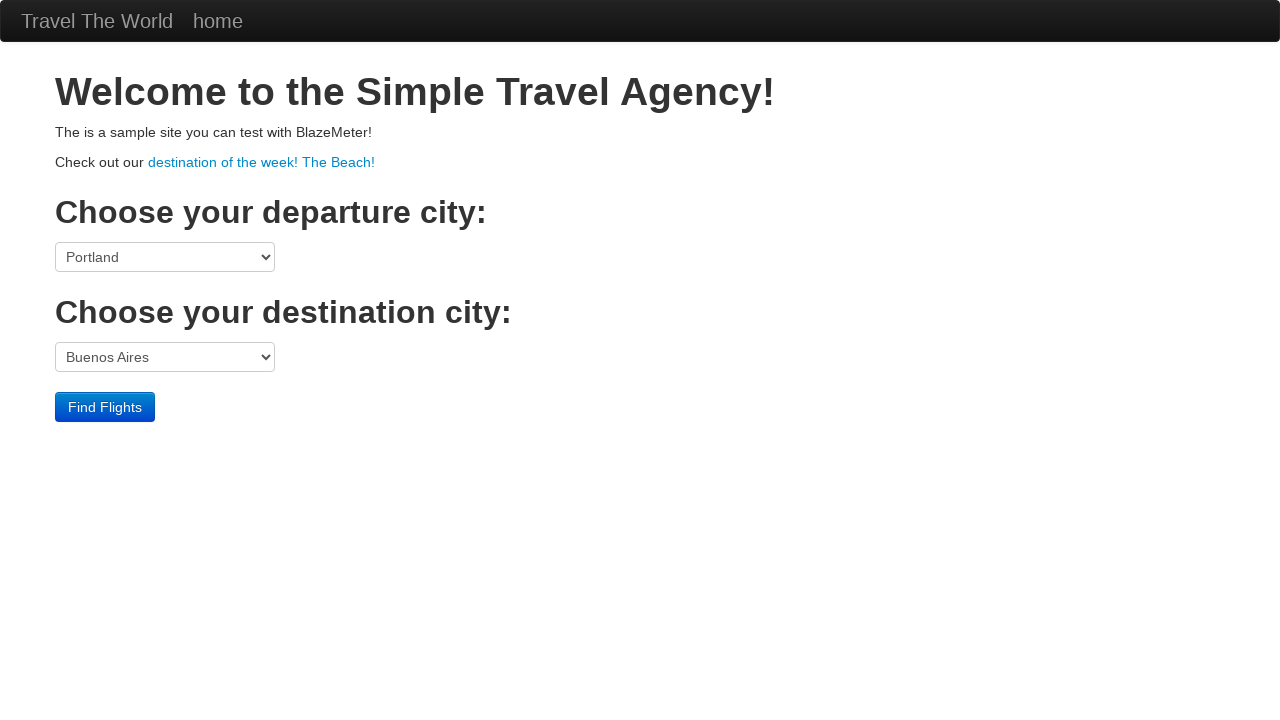

Selected 'Berlin' as destination city from second dropdown on select >> nth=1
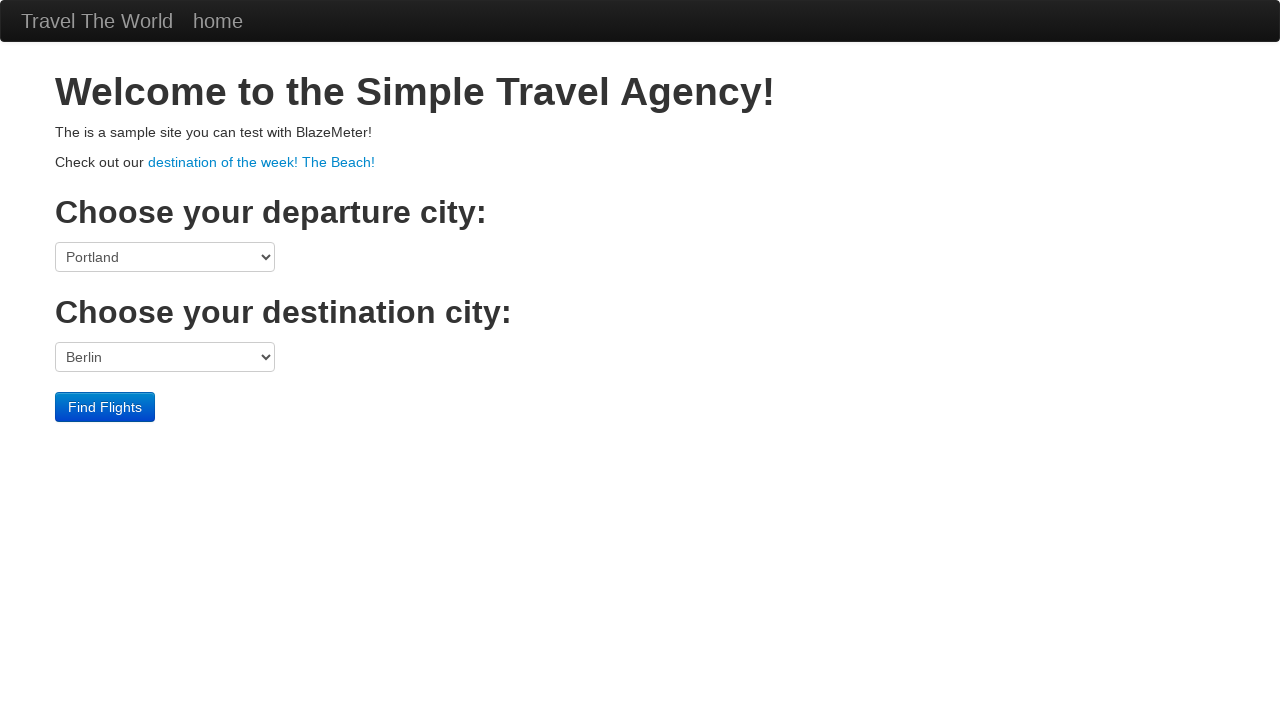

Clicked Find Flights button to search for flights at (105, 407) on input[type='submit']
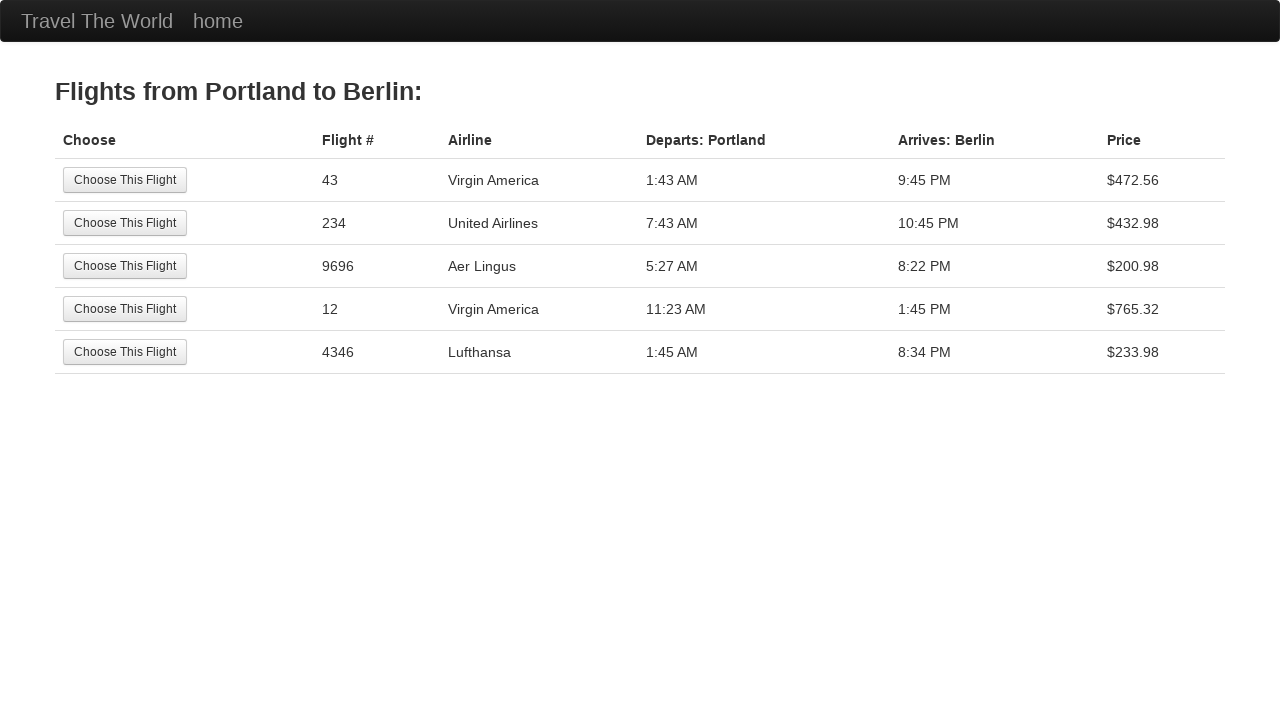

Flight results table loaded successfully
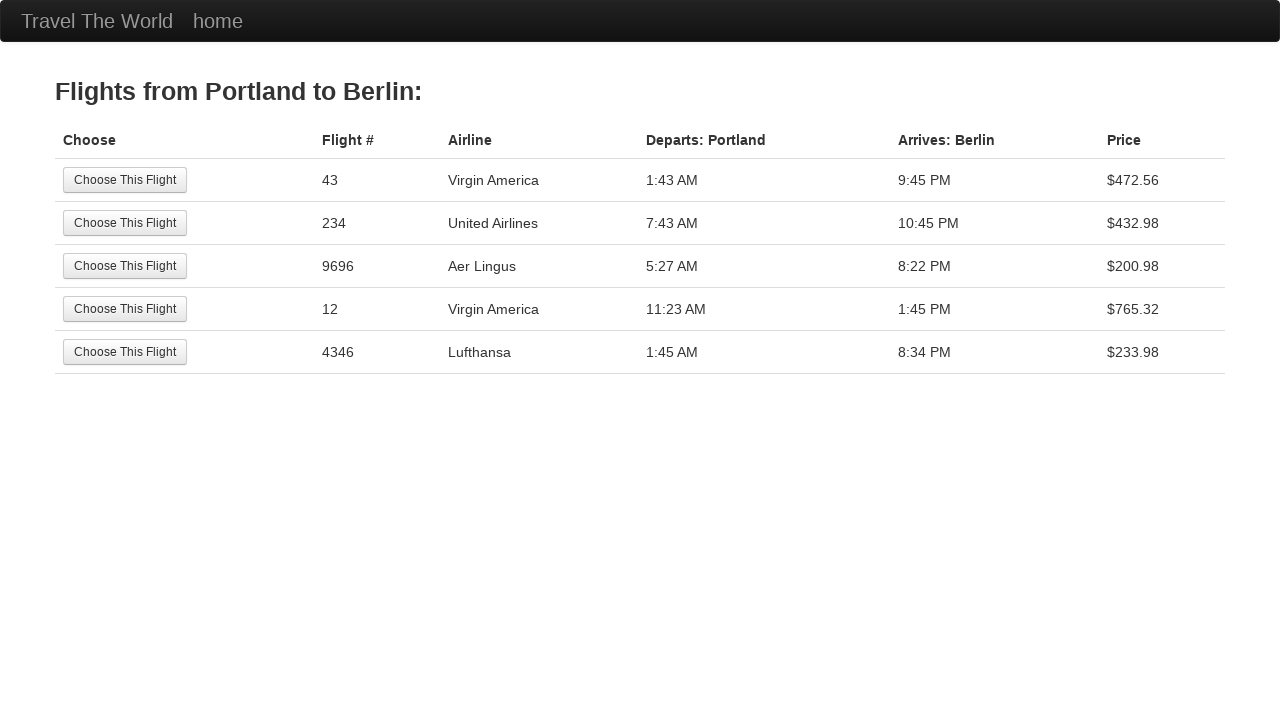

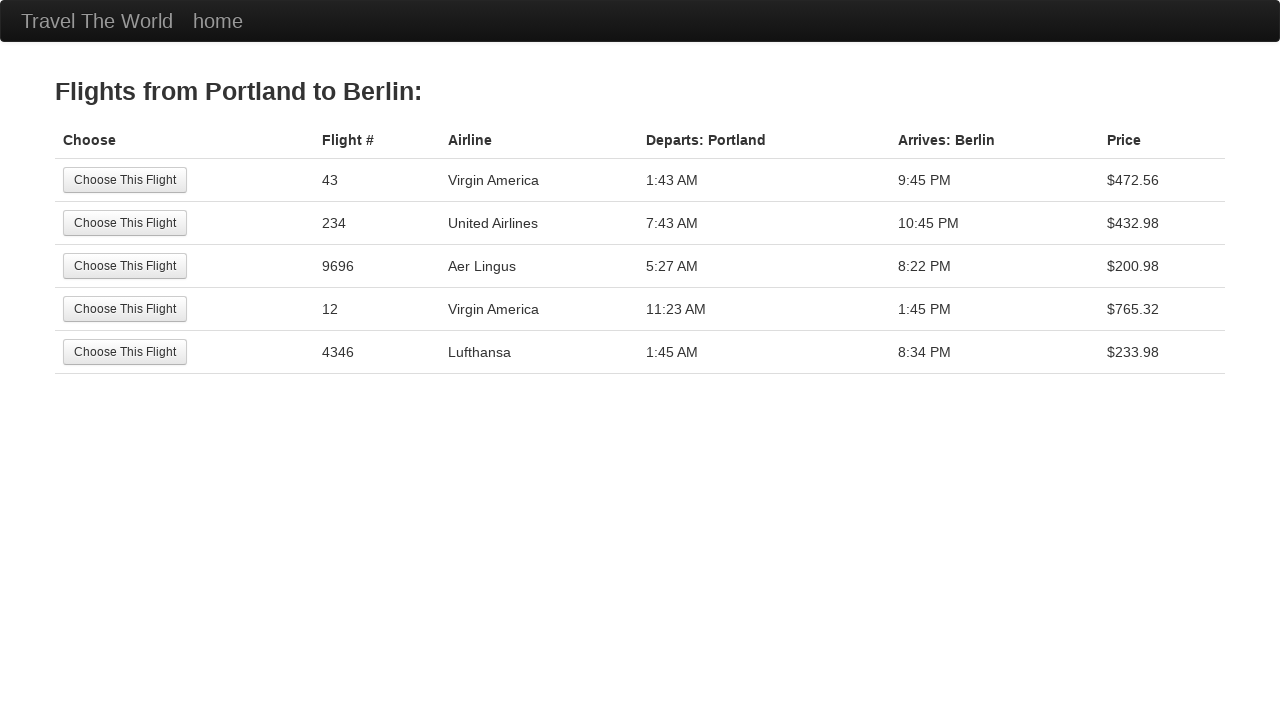